Tests dropdown functionality by selecting options using index, value, and visible text methods, then verifies the dropdown contains the expected number of options.

Starting URL: https://the-internet.herokuapp.com/dropdown

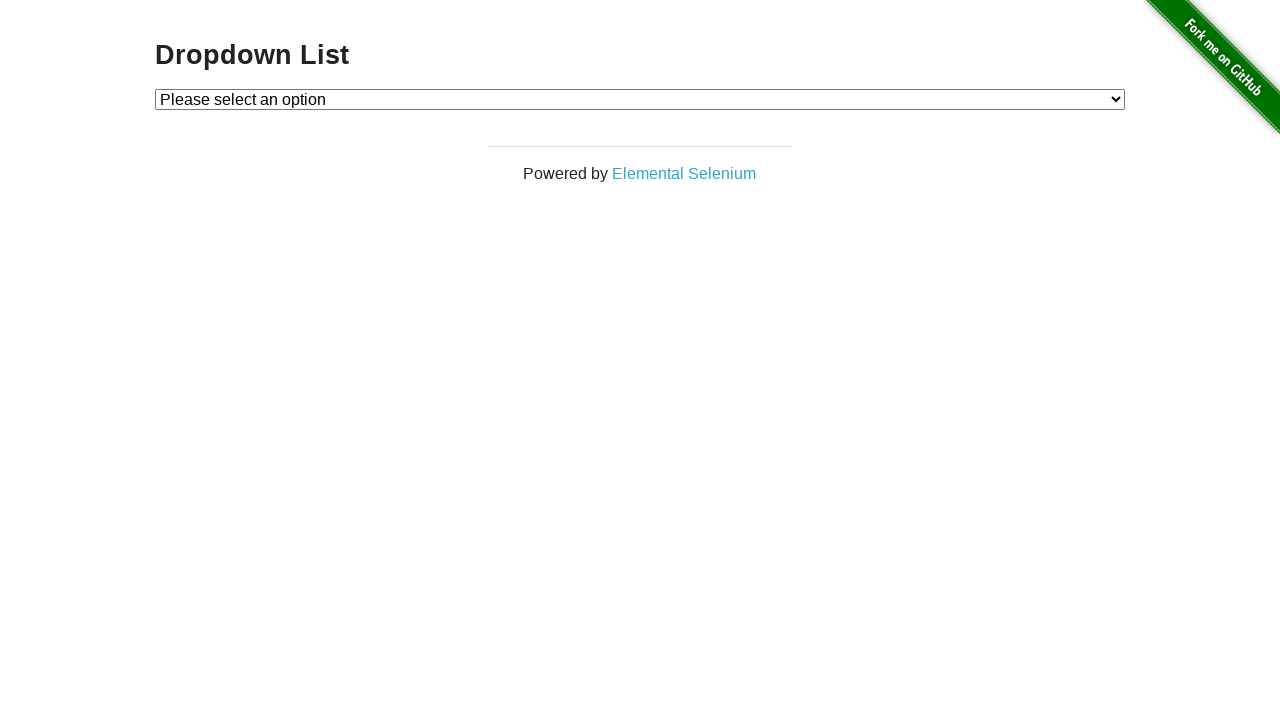

Located dropdown element with ID 'dropdown'
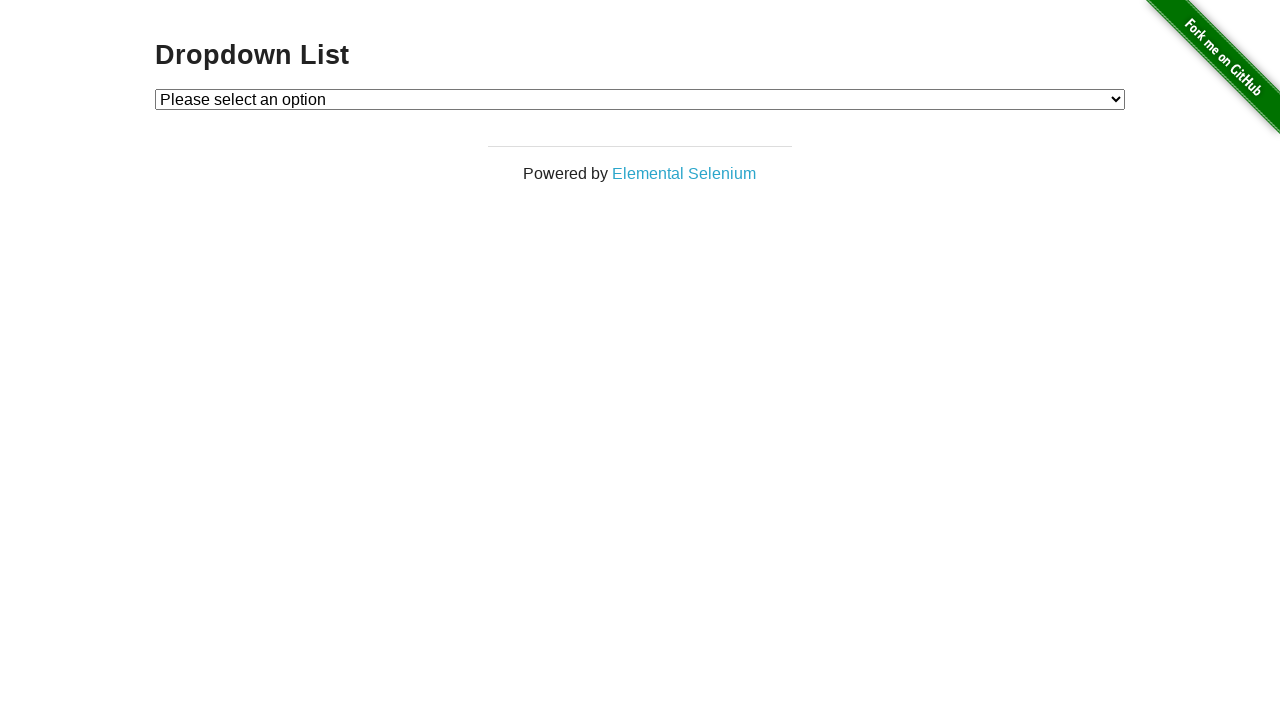

Selected Option 1 using index method on #dropdown
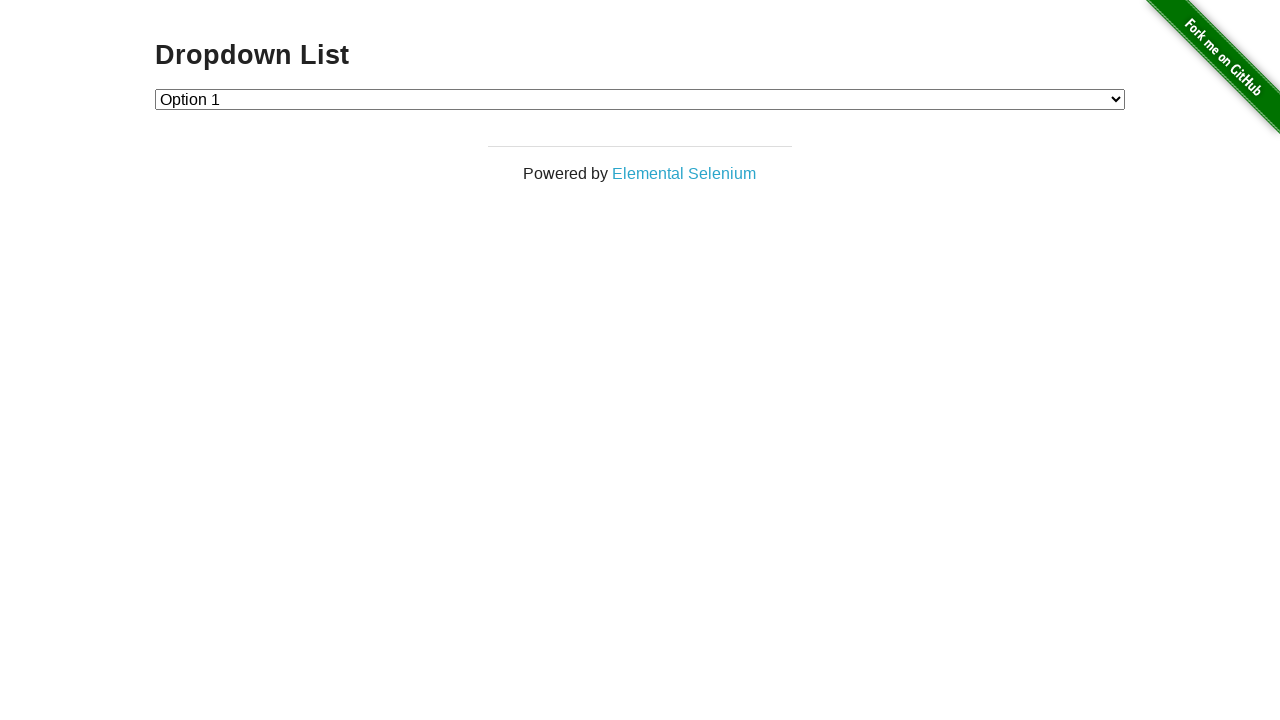

Selected Option 2 using value method on #dropdown
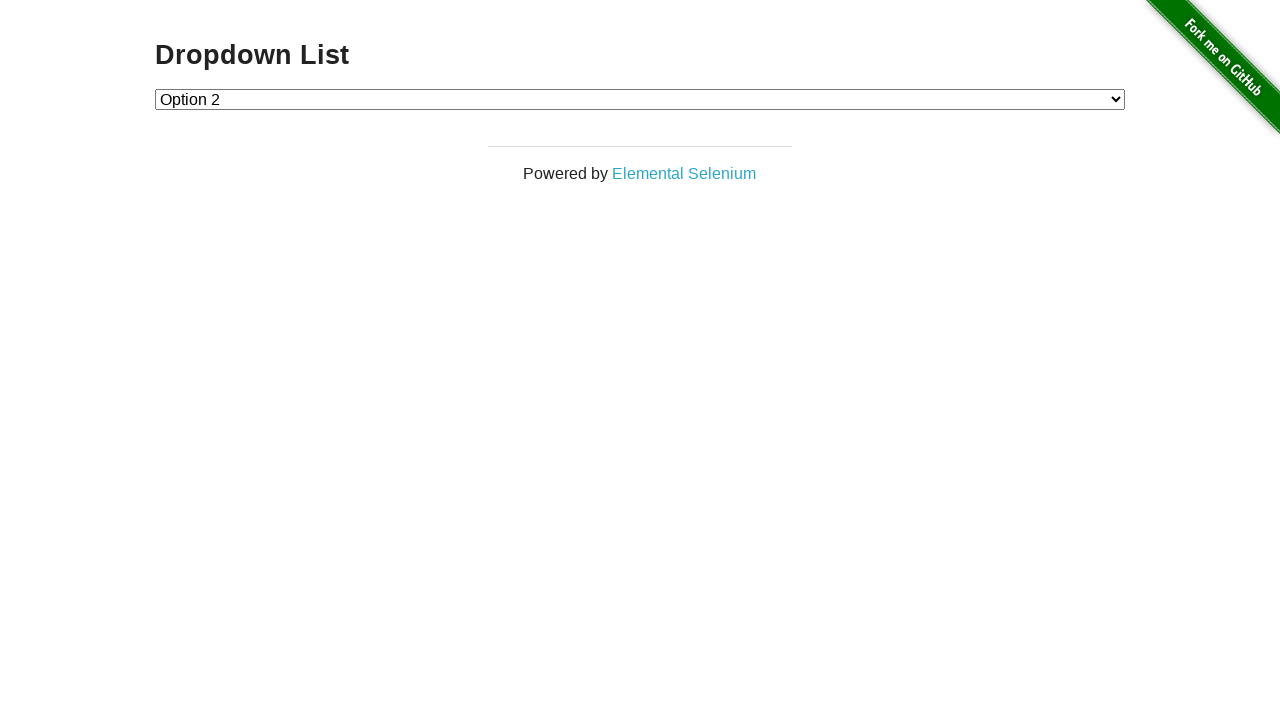

Selected Option 1 using visible text/label method on #dropdown
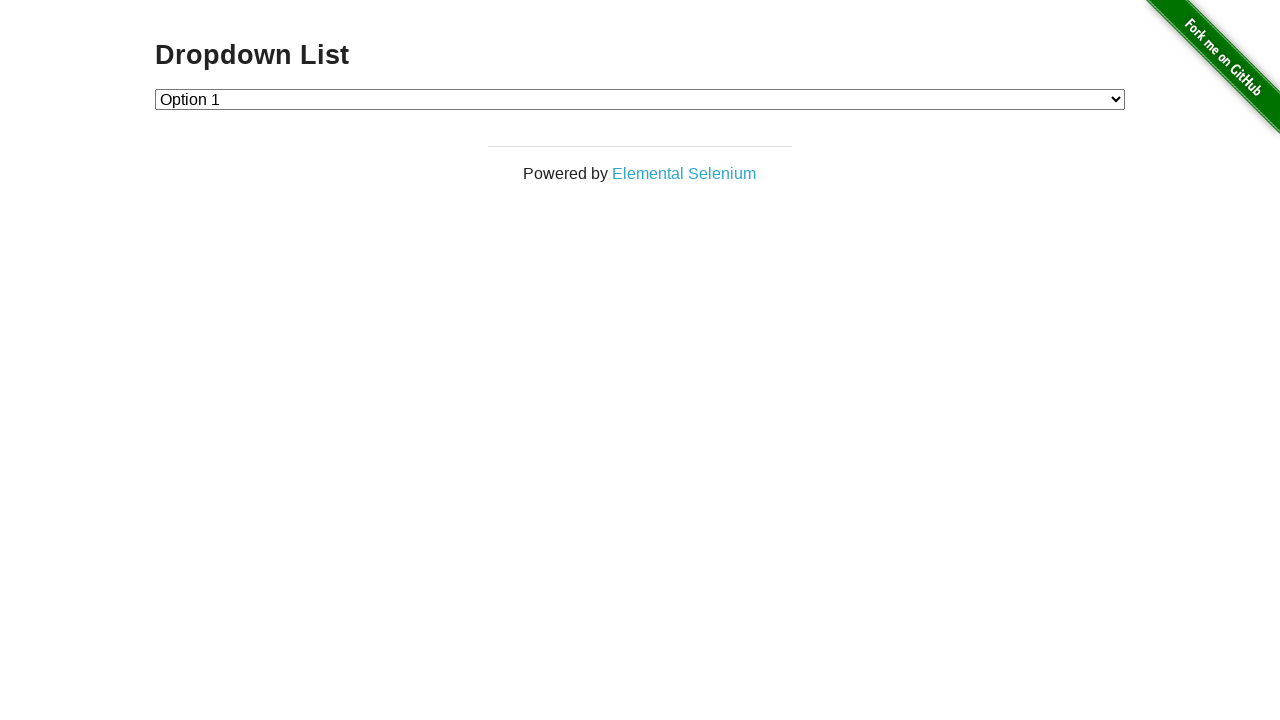

Retrieved all option elements from dropdown
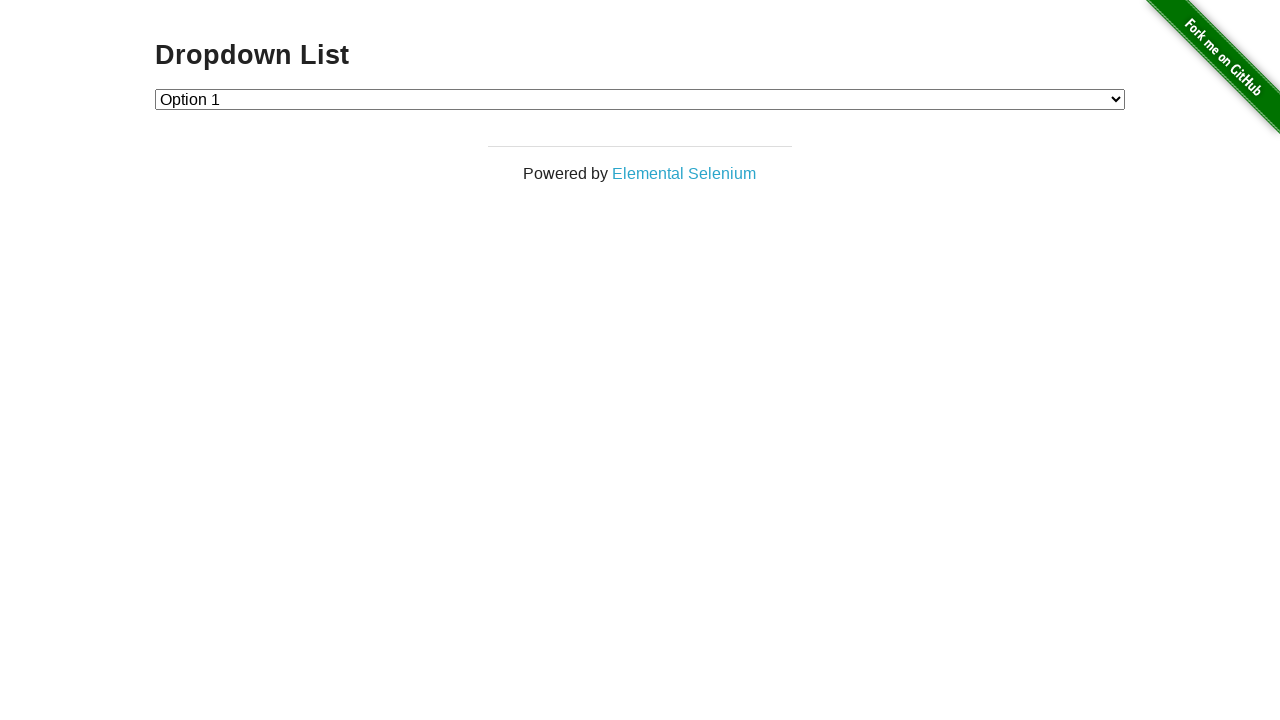

Verified dropdown contains expected 3 options (including placeholder)
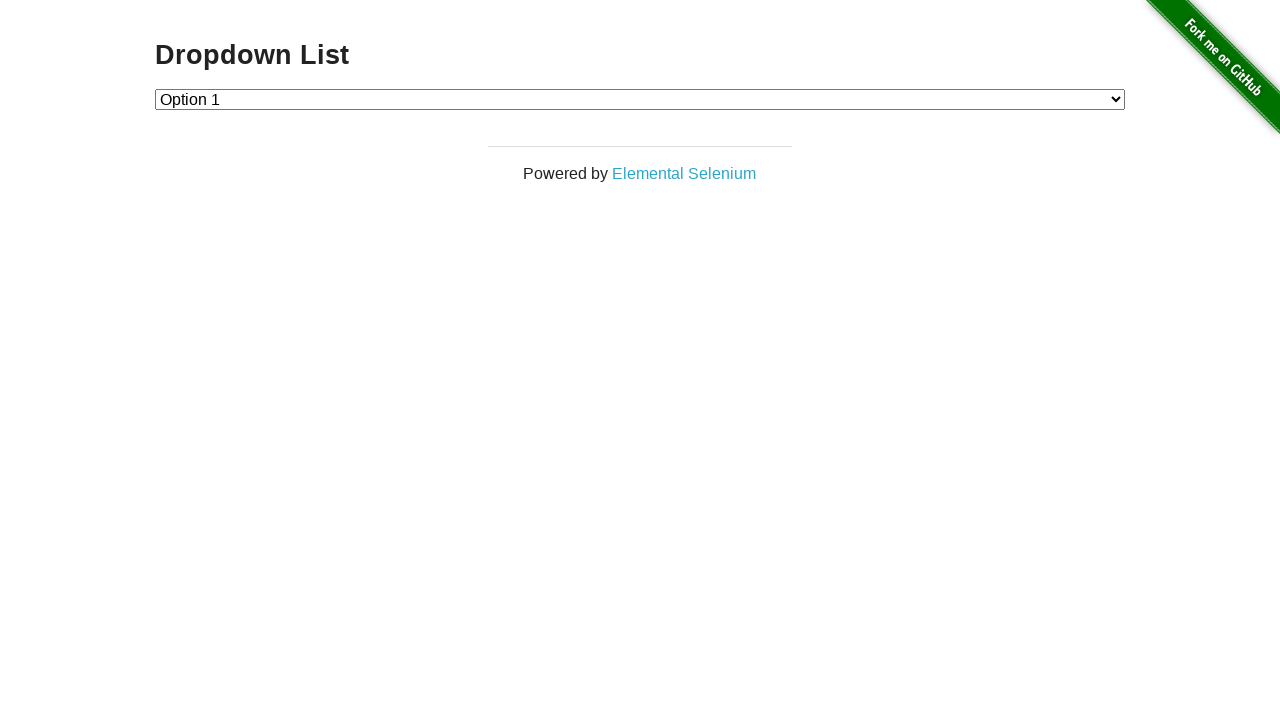

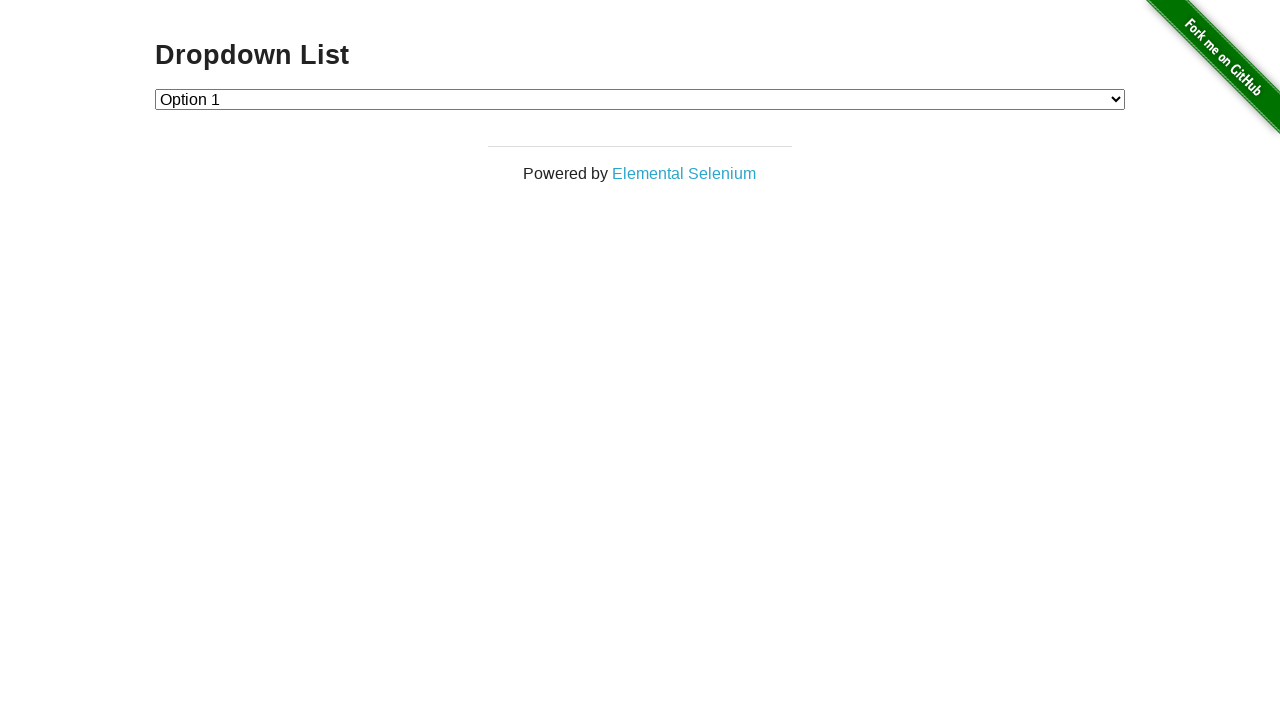